Tests handling of prompt alert dialogs by navigating to an alert demo page, clicking a button to trigger a prompt alert, and accepting it with input text

Starting URL: https://www.leafground.com/alert.xhtml

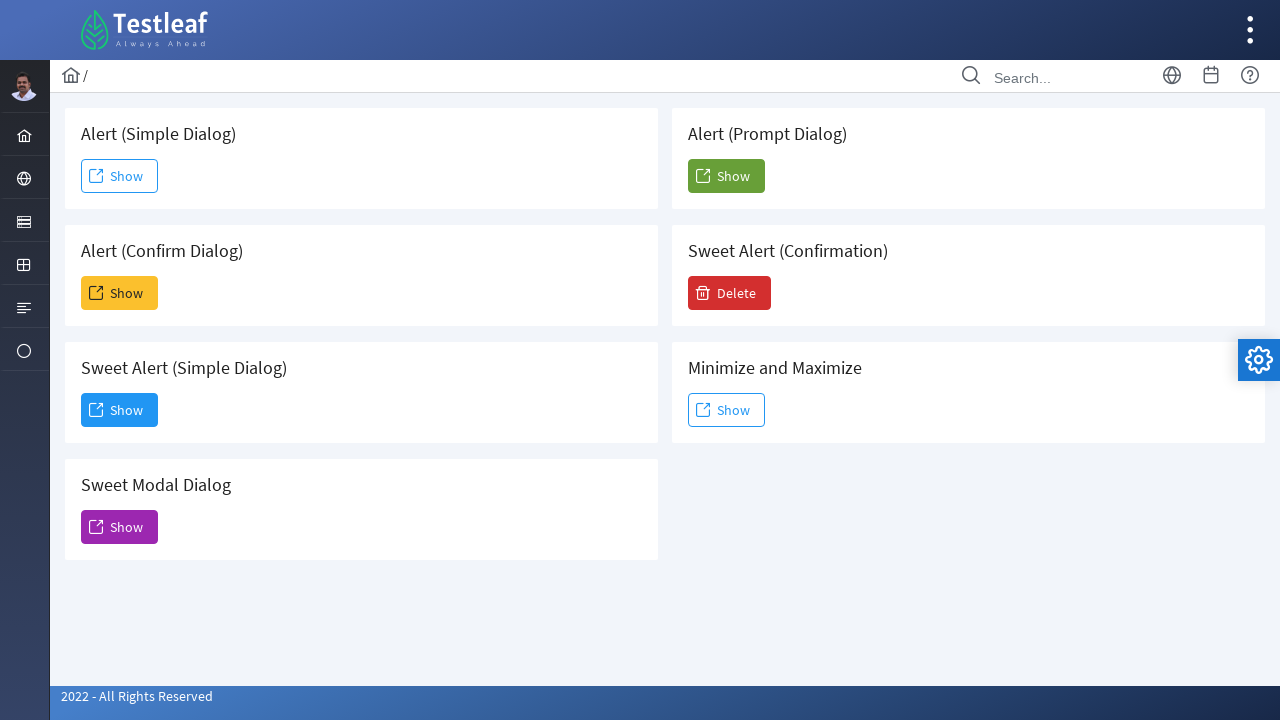

Set up dialog handler to accept prompt alert with text 'Aiswarya'
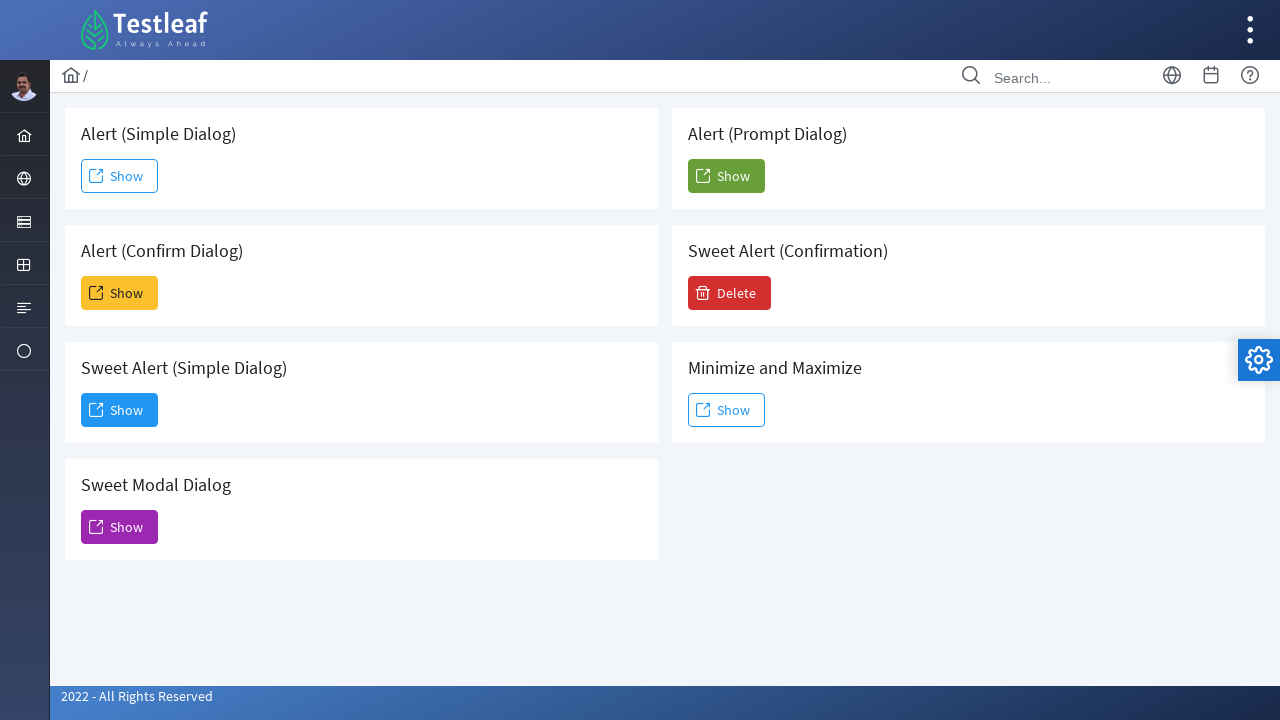

Clicked the 5th 'Show' button to trigger prompt alert at (726, 176) on xpath=//span[text()='Show'] >> nth=4
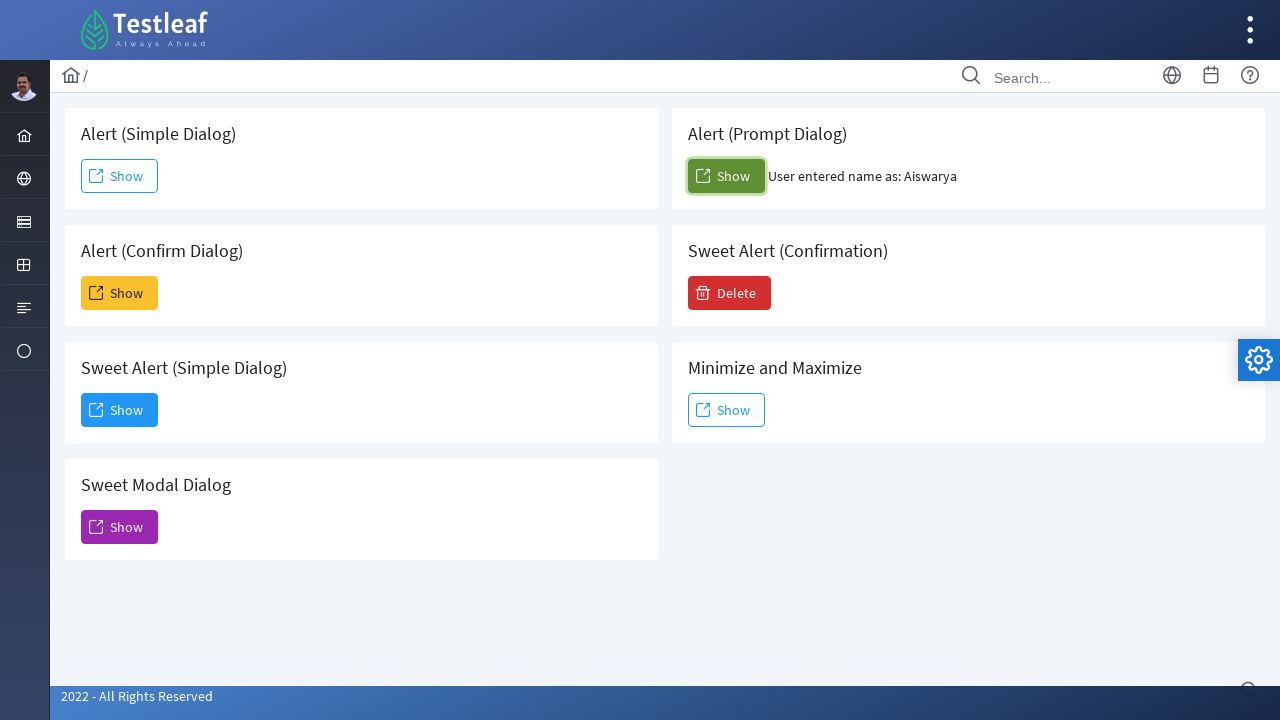

Waited 3 seconds for dialog to be handled
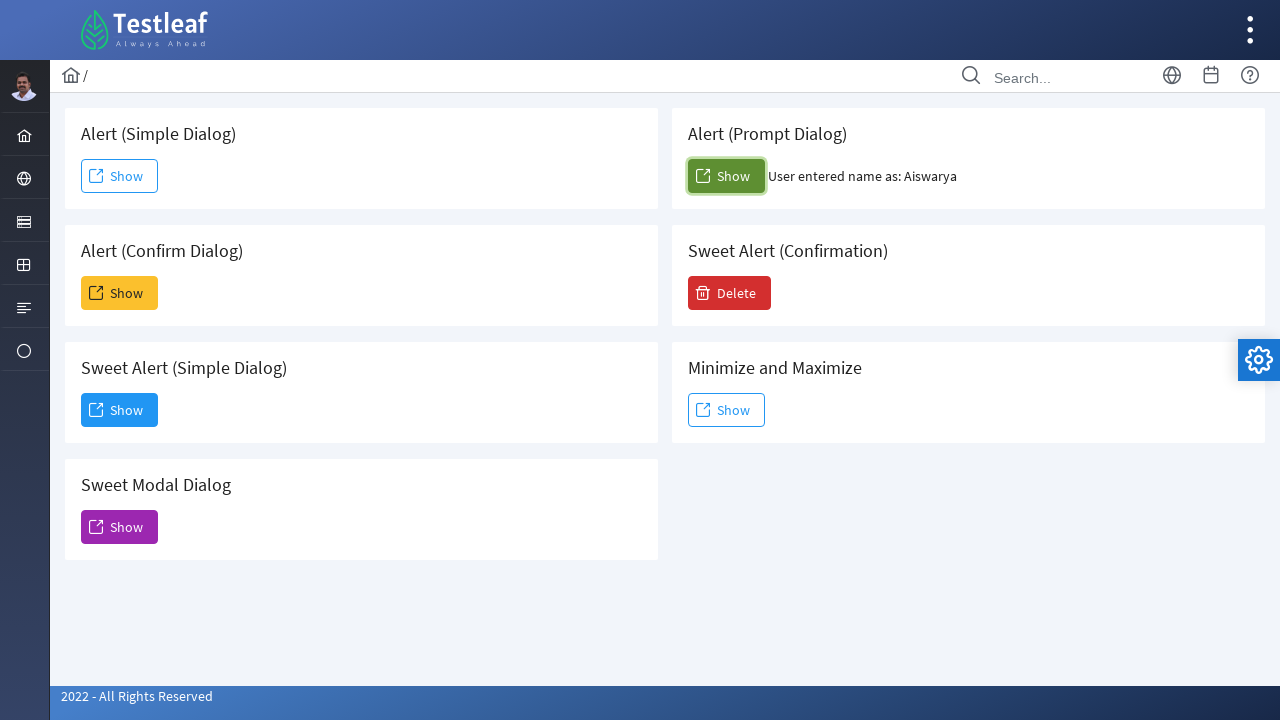

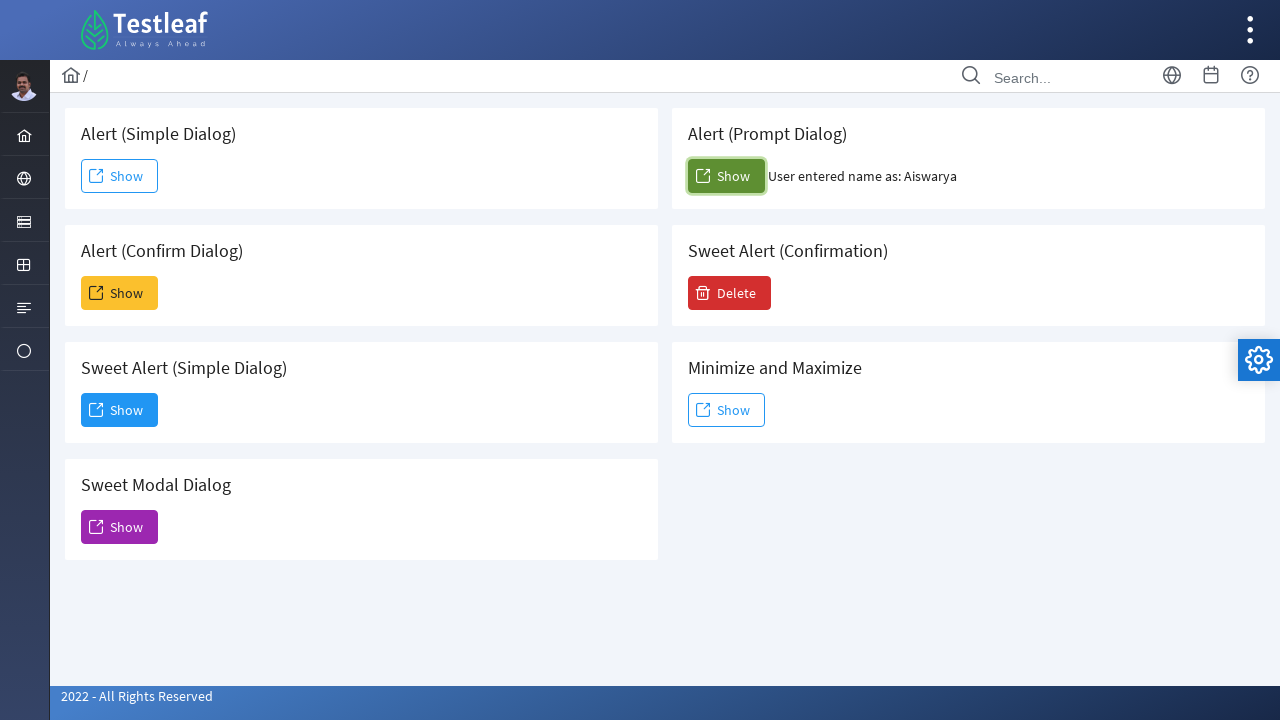